Tests footer navigation by clicking Terms of Service link and verifying navigation to the terms page

Starting URL: https://selfschedule-qa.aiminspect.com

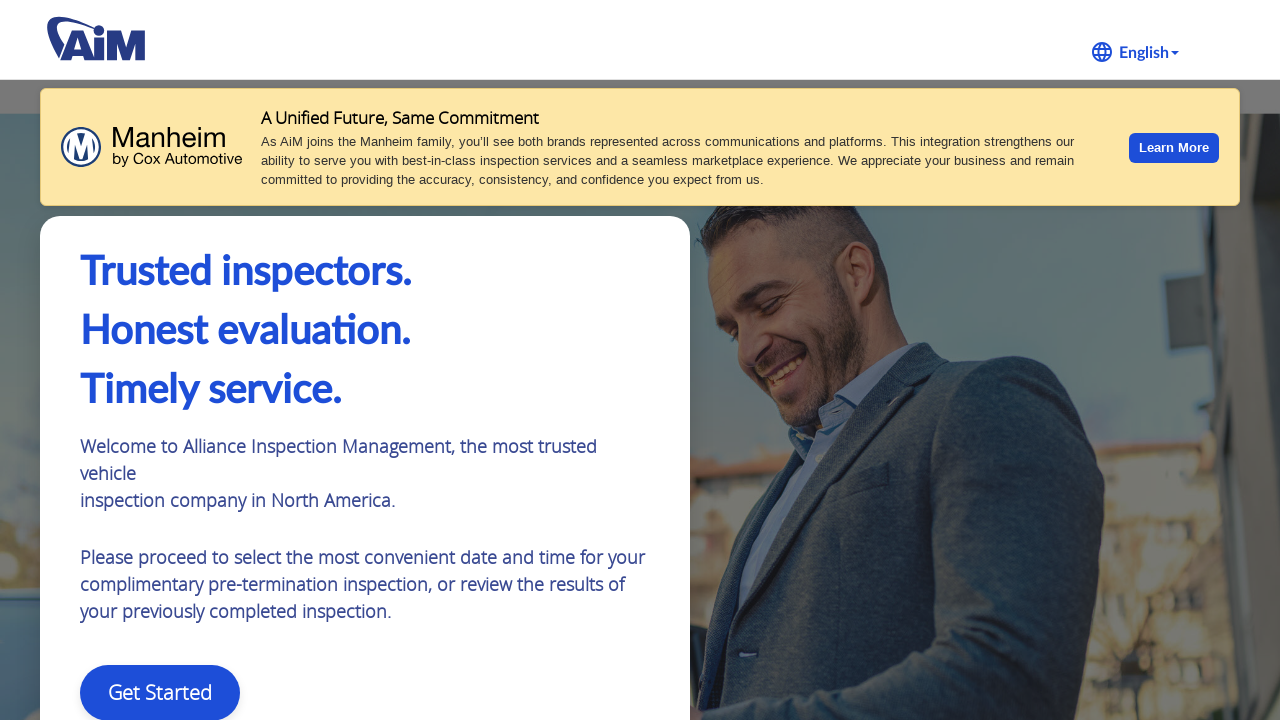

Footer bar became visible
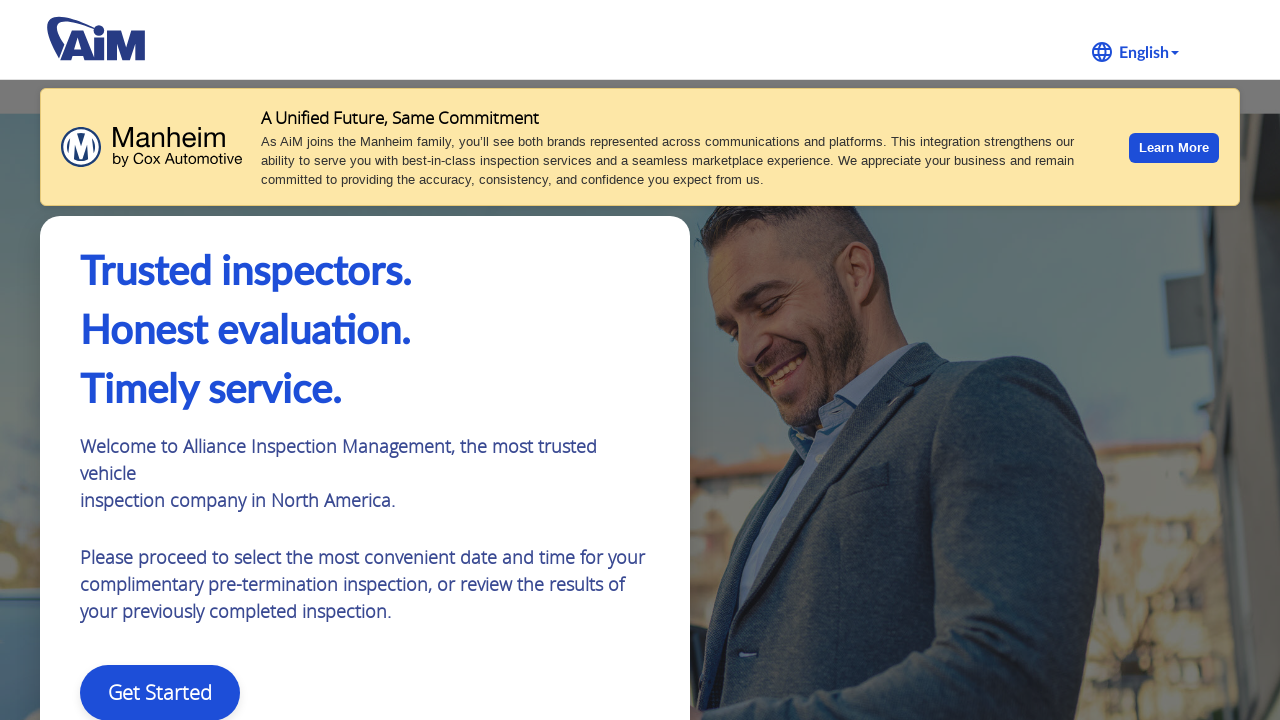

Clicked Terms of Service link in footer at (214, 694) on a:has-text('Terms of Service')
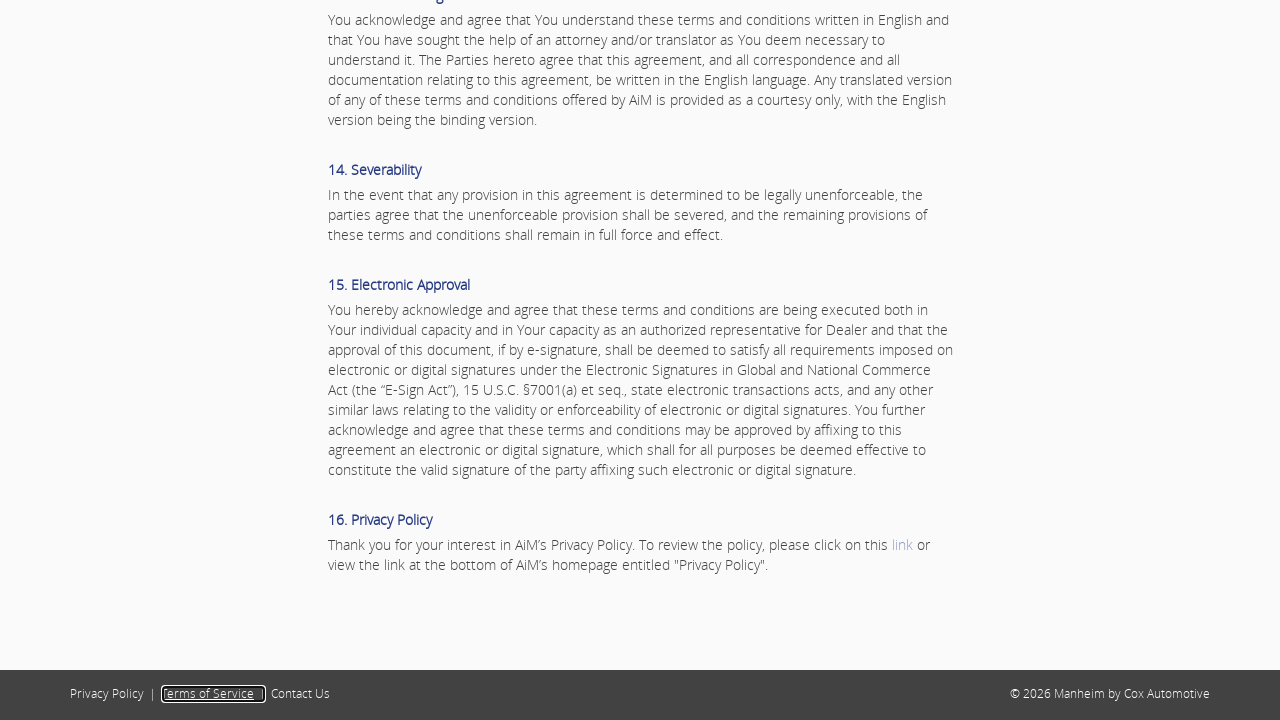

Successfully navigated to terms page
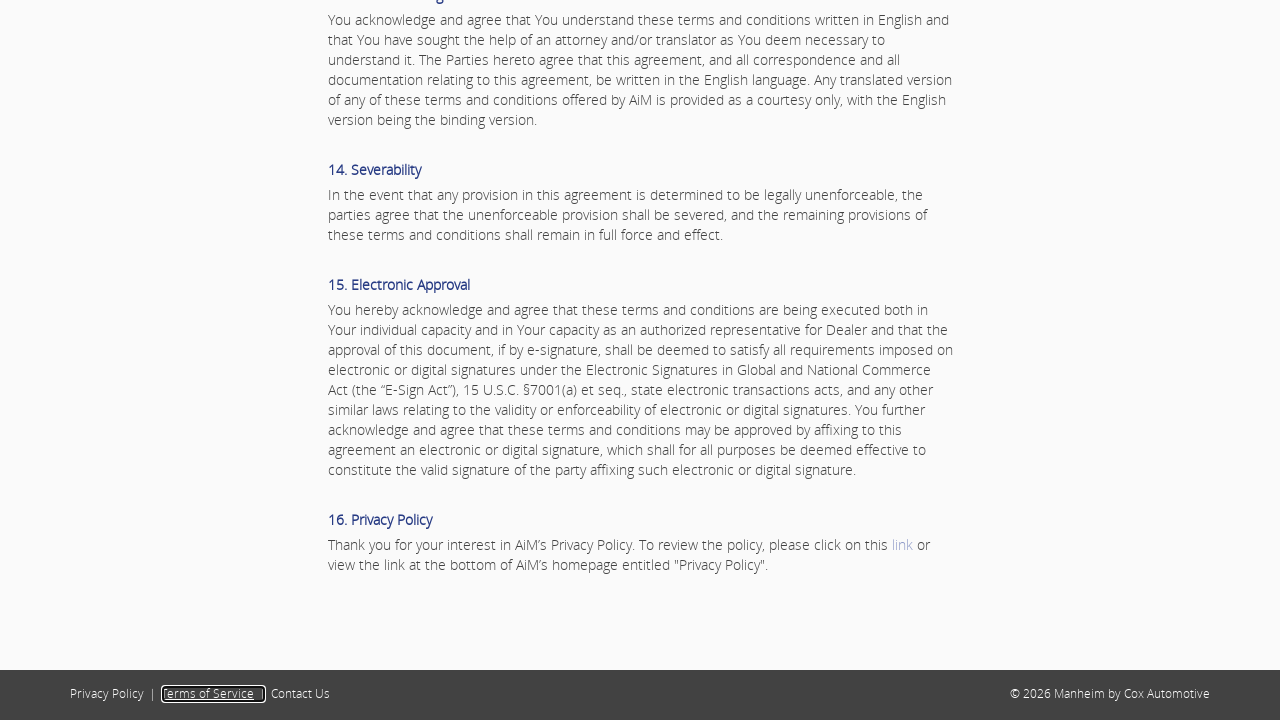

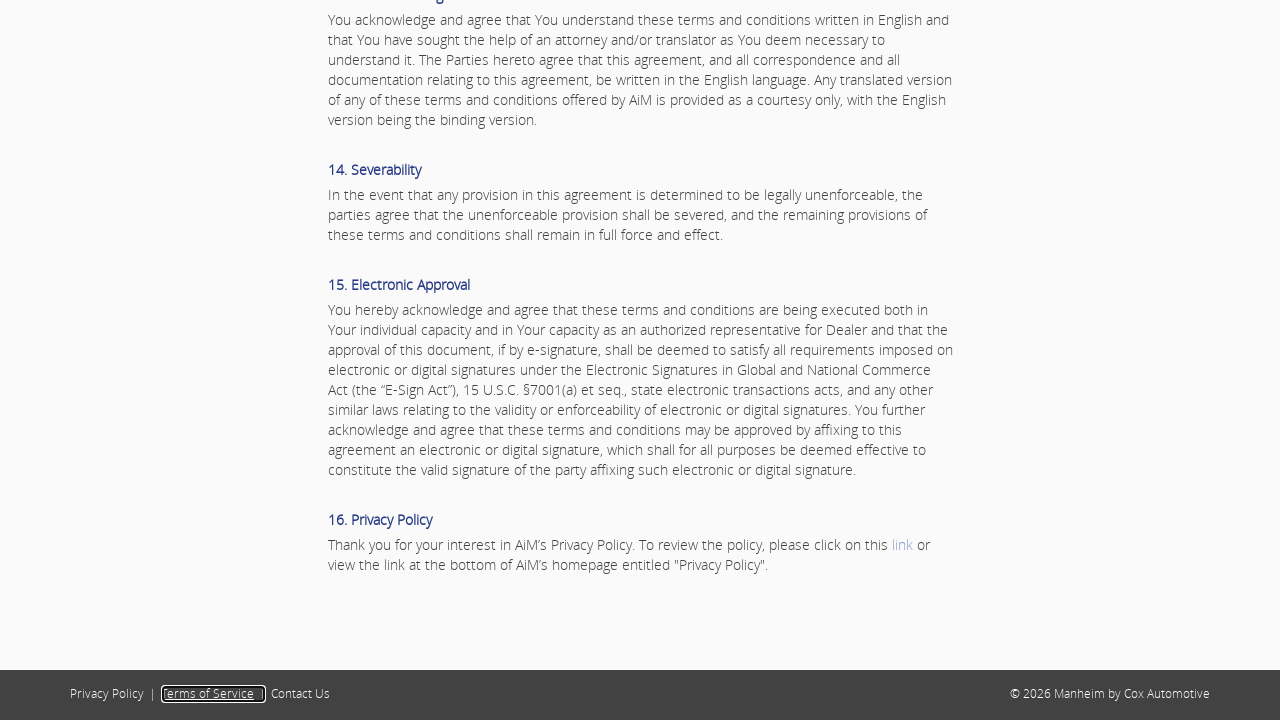